Tests window handle functionality by clicking a button that opens a new window, switching to the new window, closing it, and then switching back to the parent window.

Starting URL: https://www.hyrtutorials.com/p/window-handles-practice.html

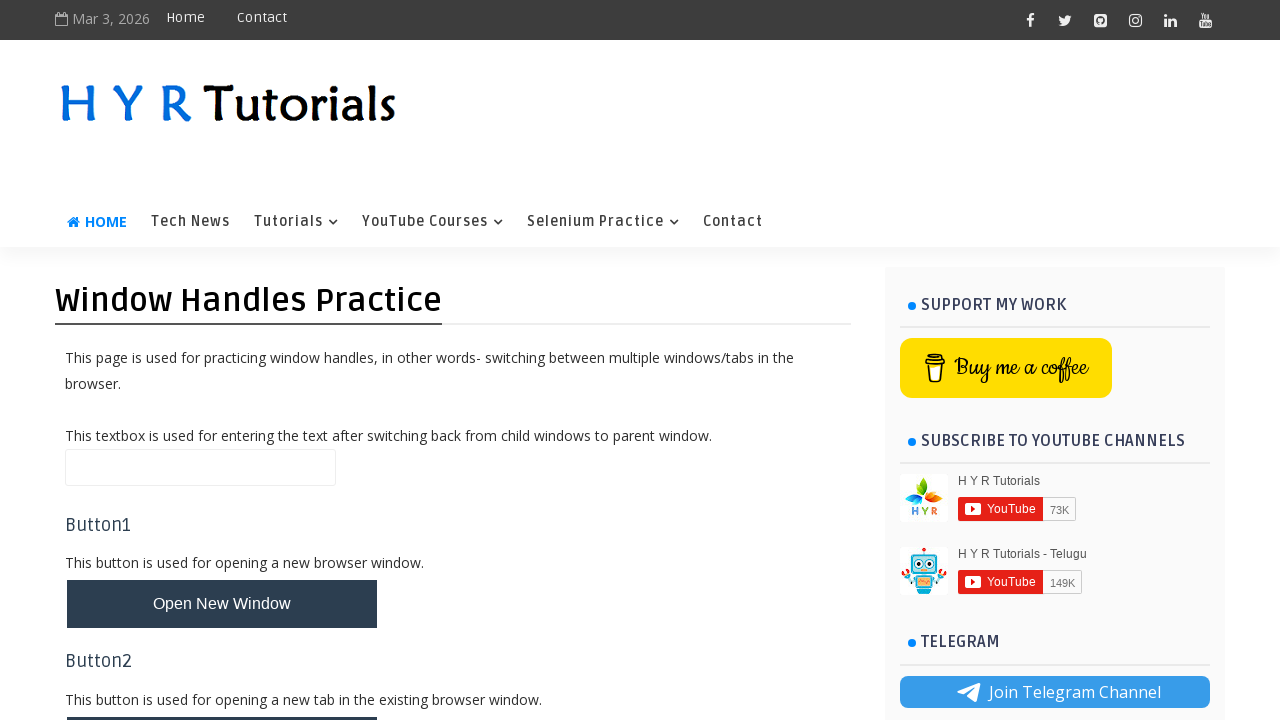

Clicked button to open new window at (222, 604) on button#newWindowBtn
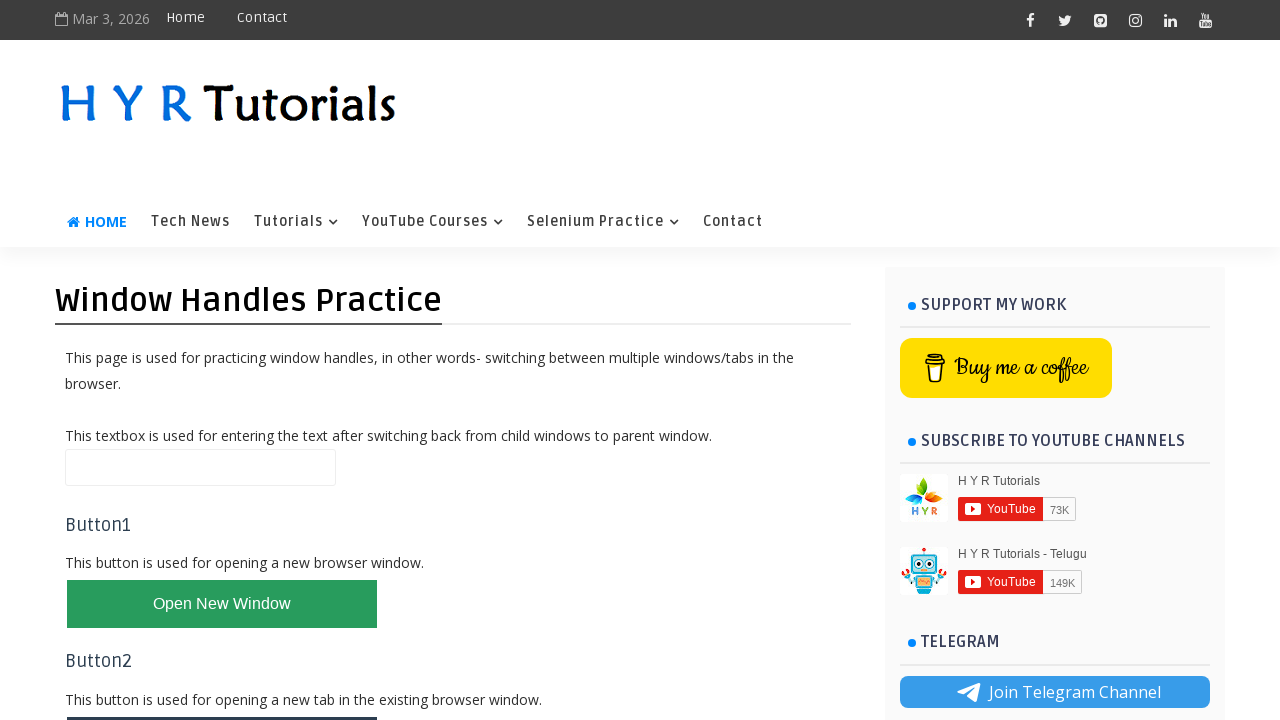

Clicked button again and captured new page/popup at (222, 604) on button#newWindowBtn
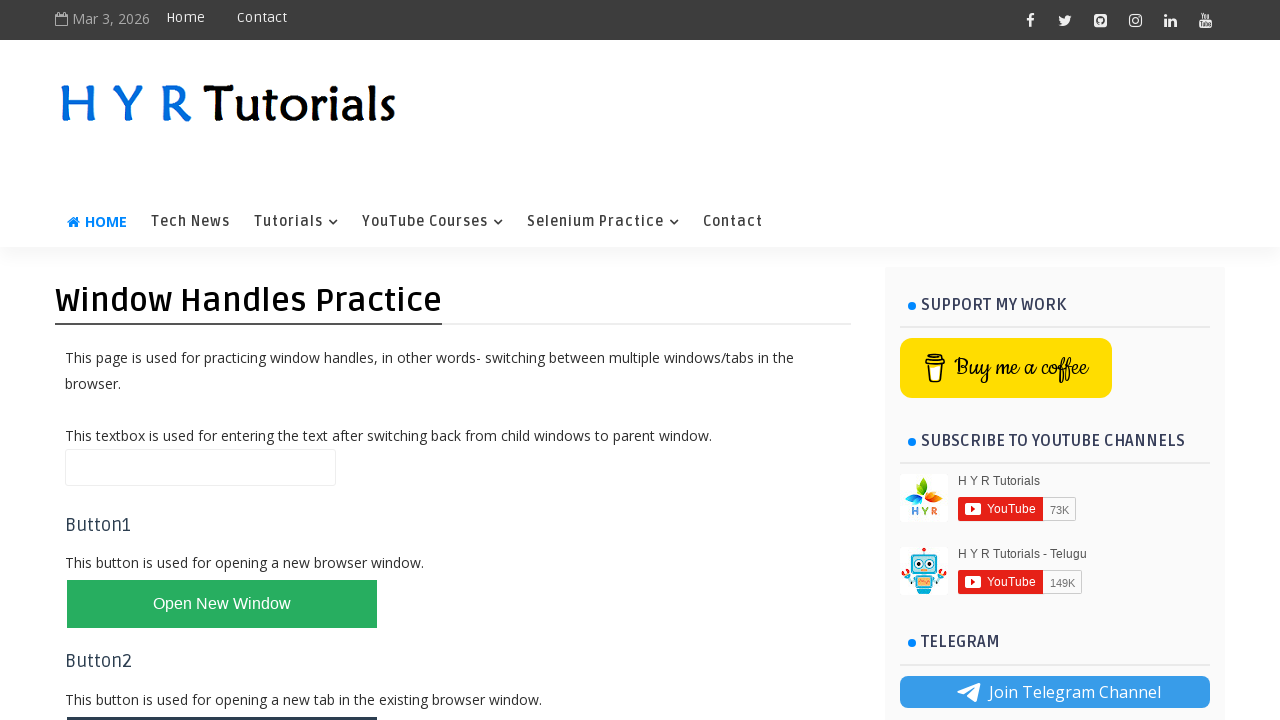

Obtained reference to new page/popup window
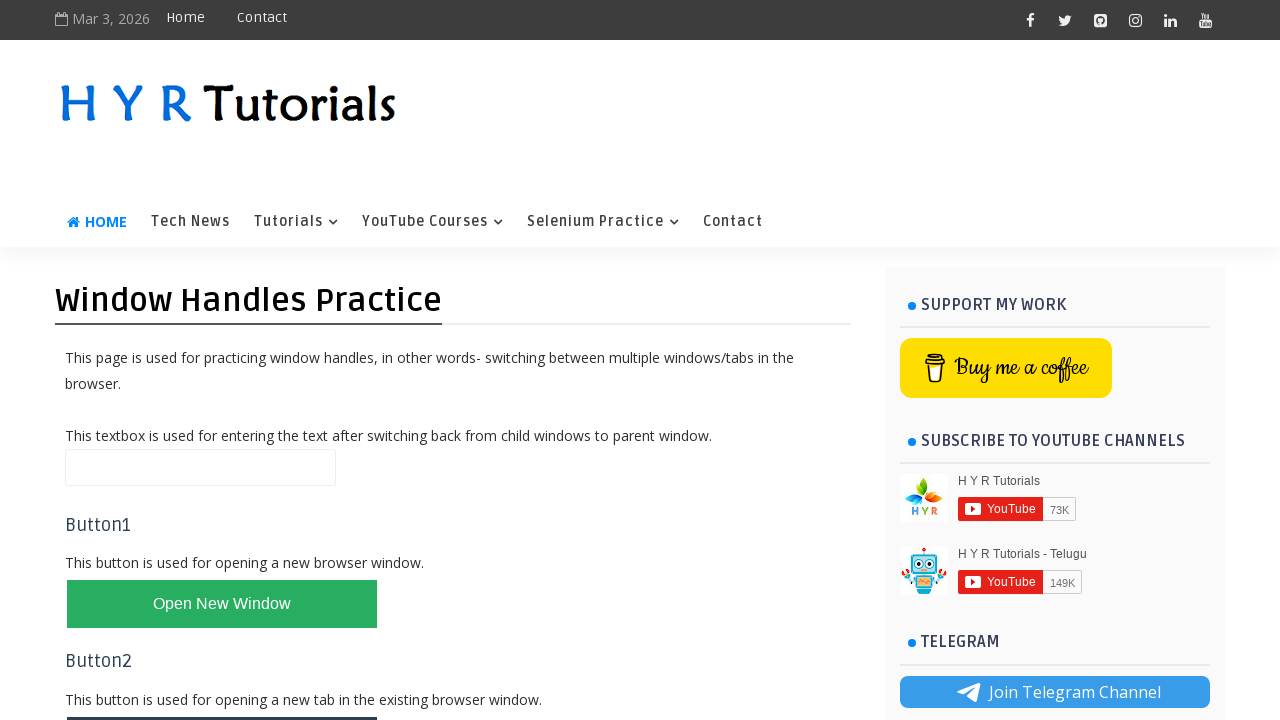

New page loaded completely
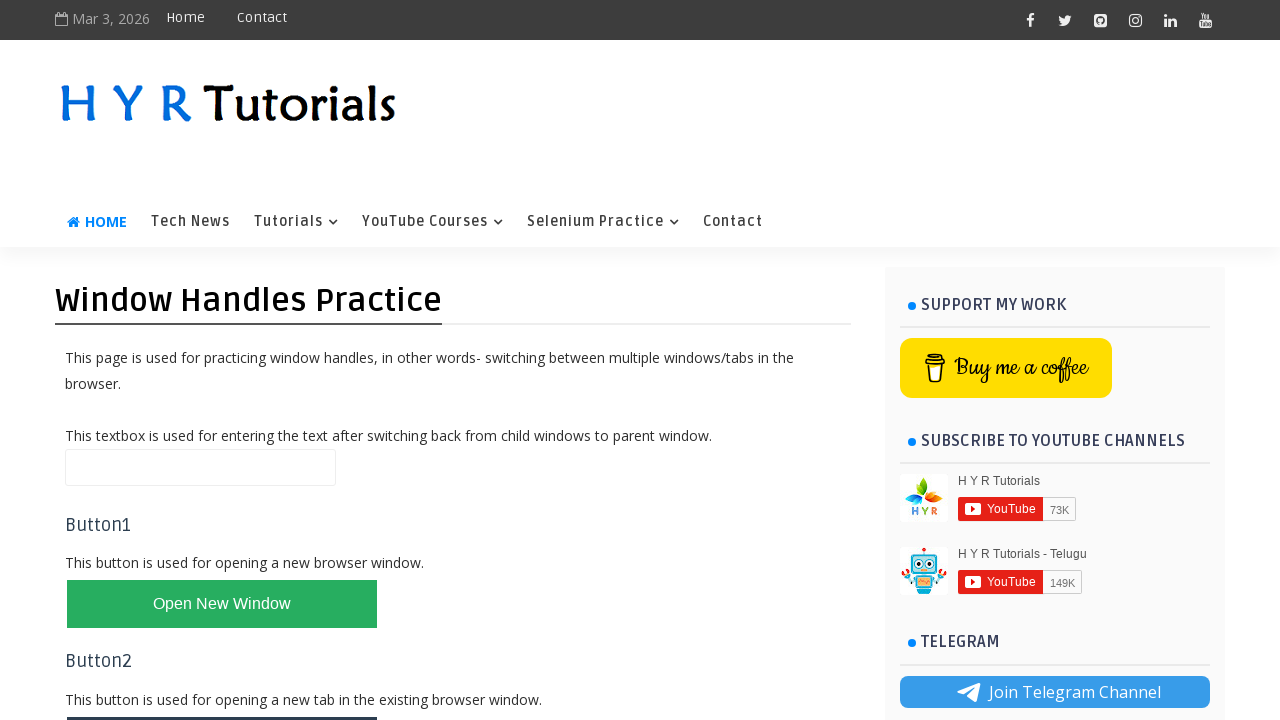

Retrieved new page title: Basic Controls - H Y R Tutorials
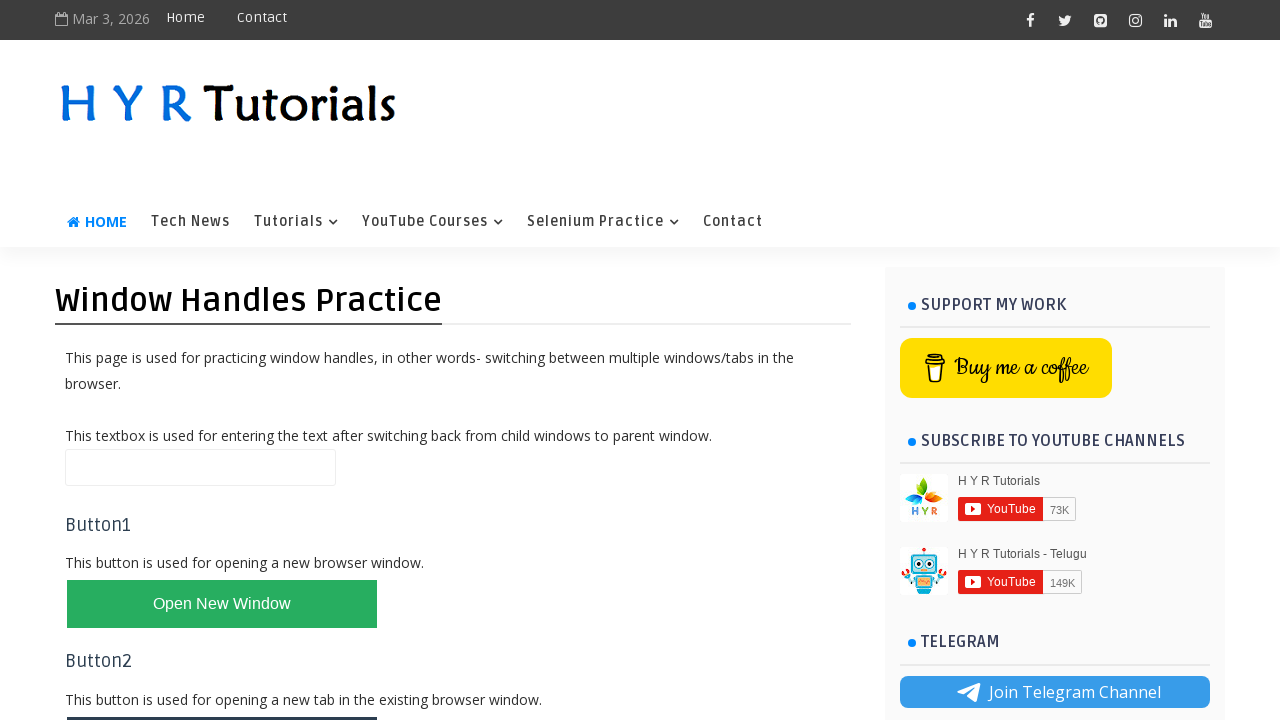

Closed new window/popup
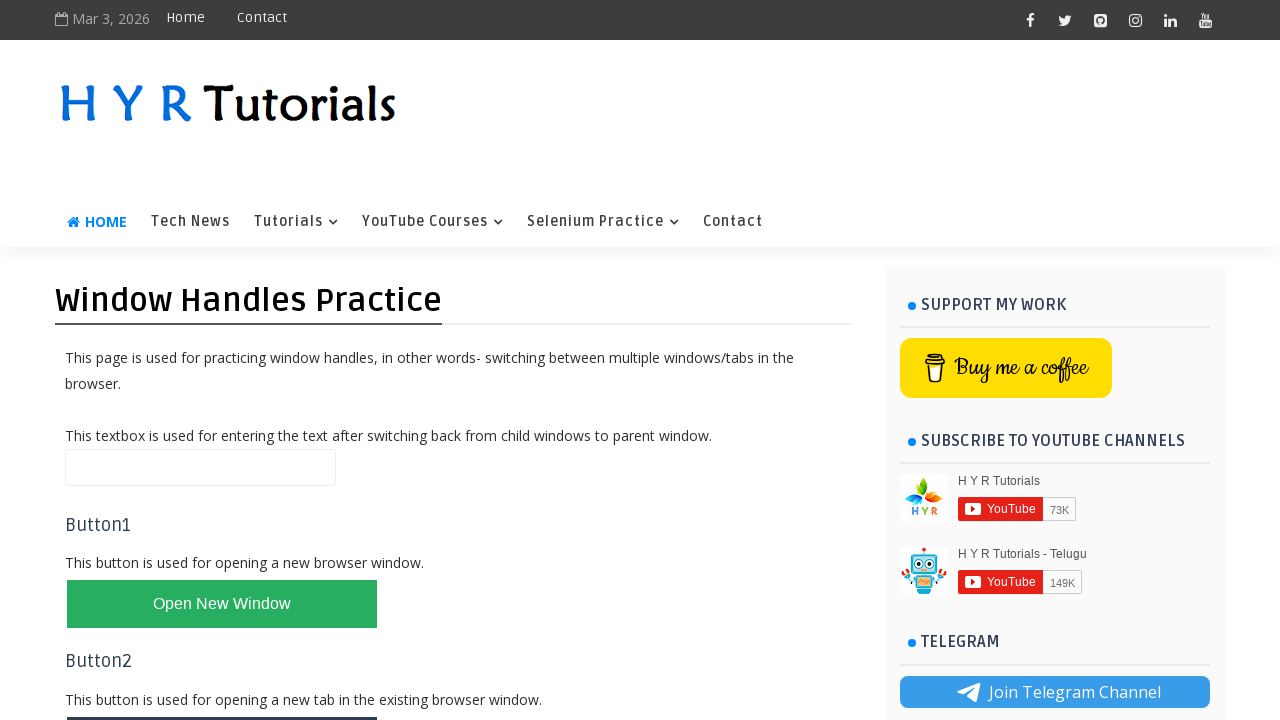

Verified return to parent window - button element is present
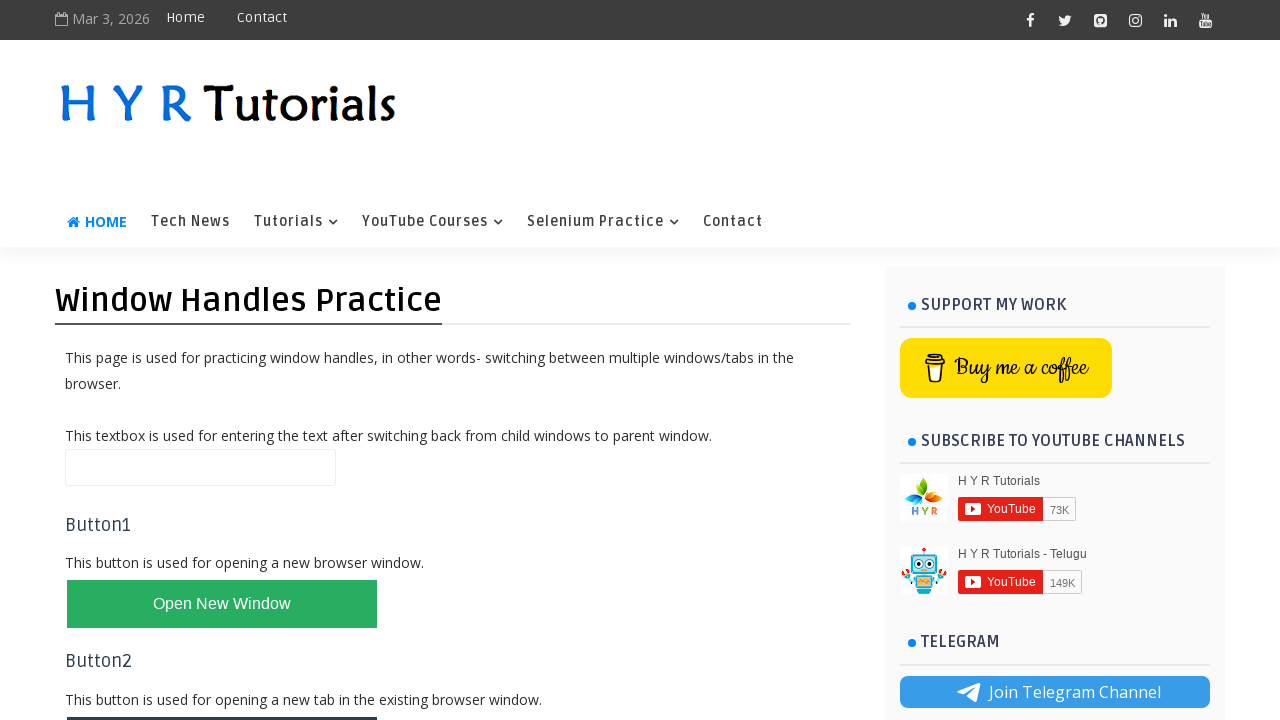

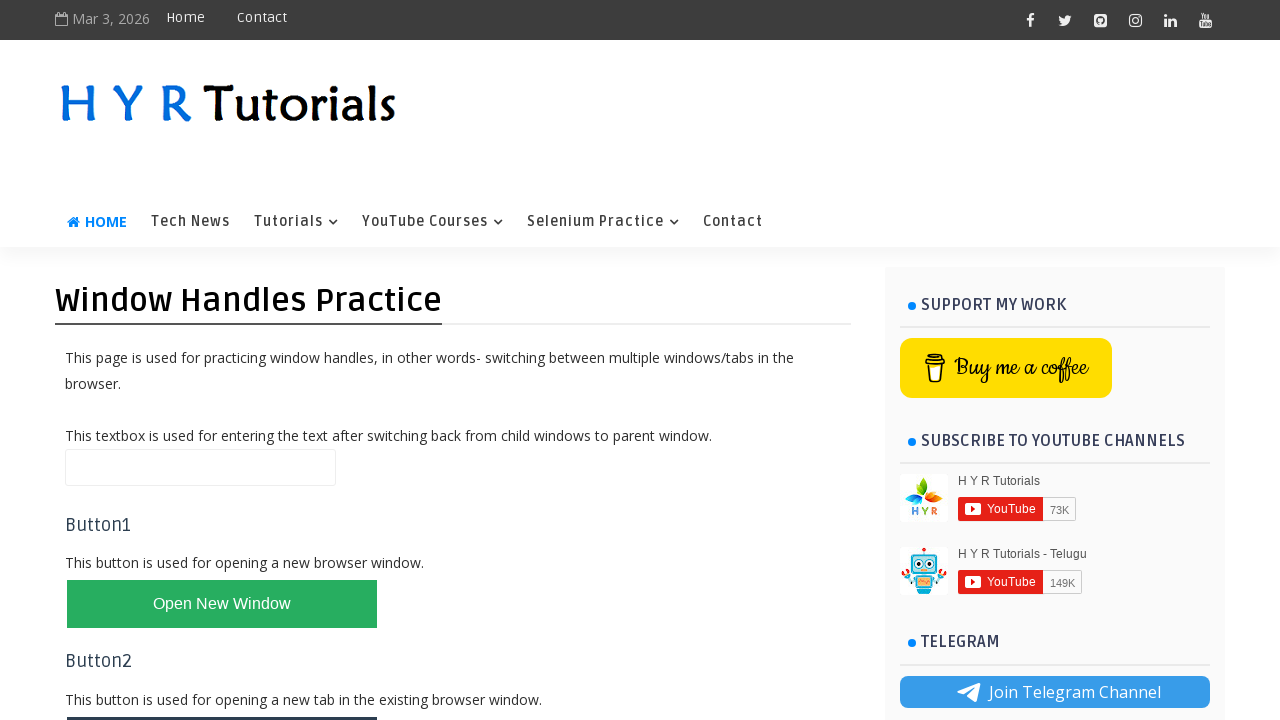